Tests various checkbox interactions on a practice page including clicking checkboxes, toggle switches, and a multi-select dropdown with search functionality

Starting URL: https://leafground.com/checkbox.xhtml

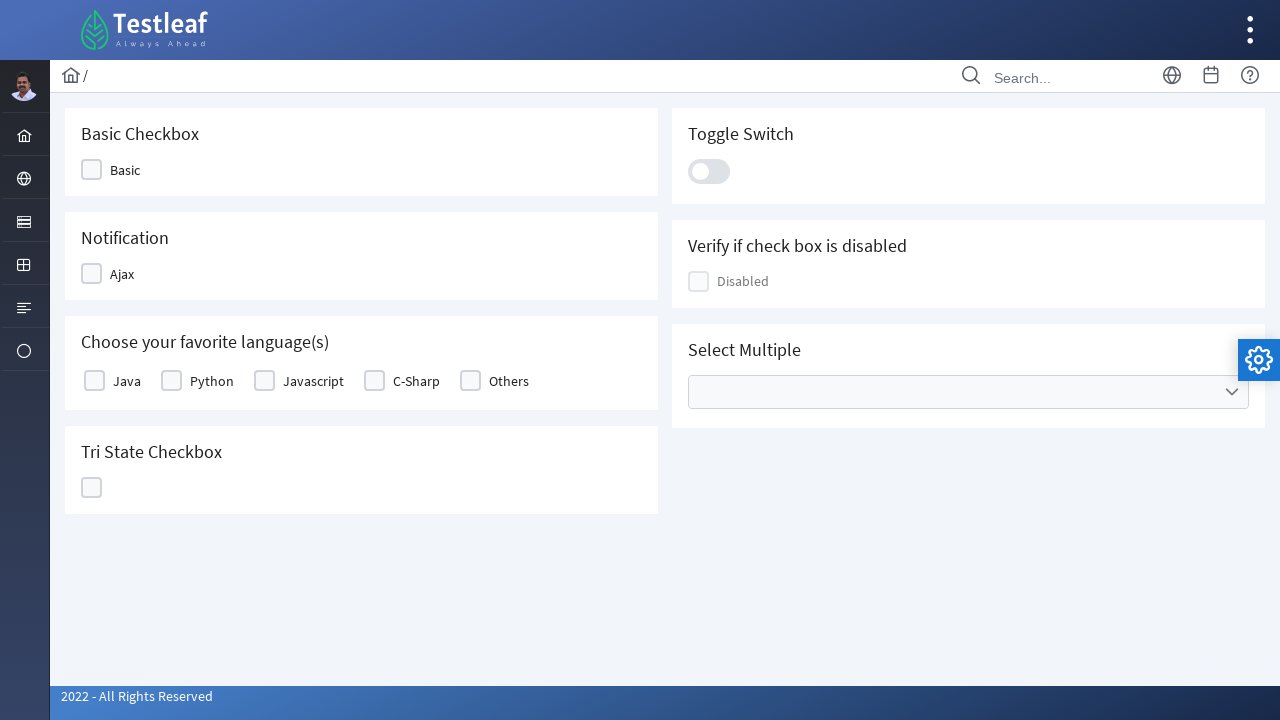

Clicked first checkbox at (125, 170) on xpath=//div[@class='ui-chkbox-box ui-widget ui-corner-all ui-state-default']/fol
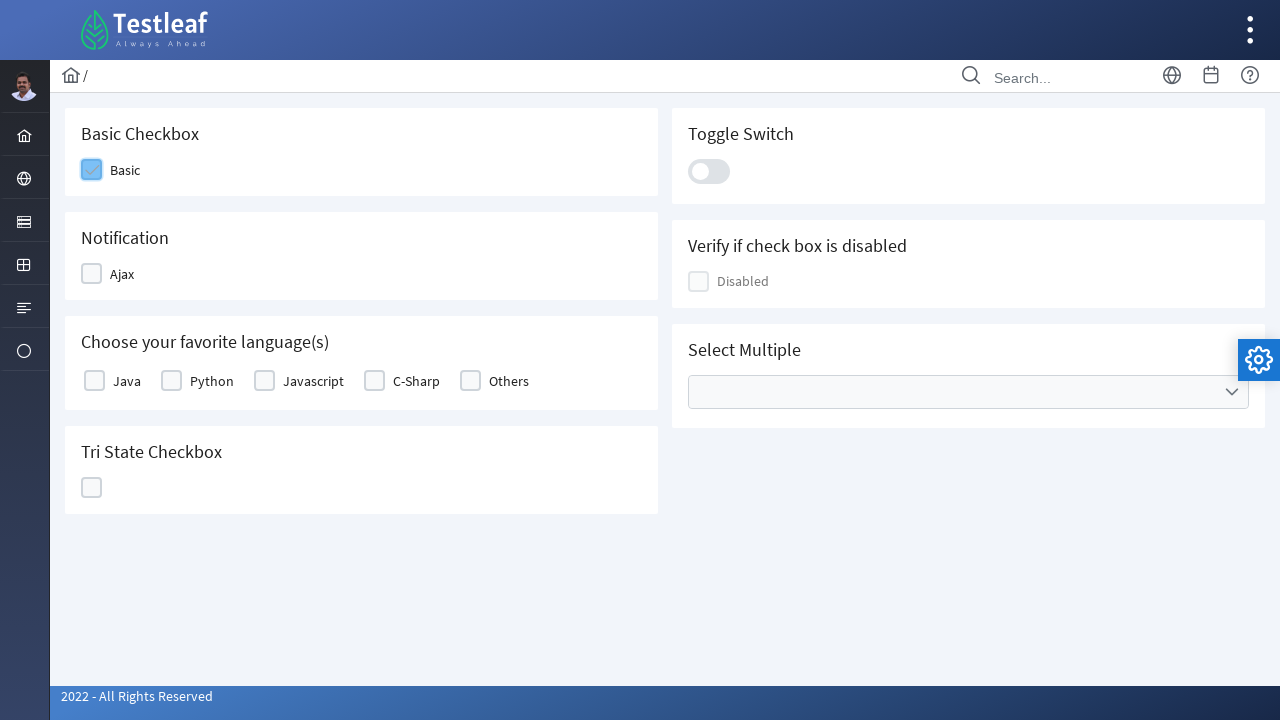

Clicked another checkbox at (122, 274) on xpath=//div[@class='ui-chkbox-box ui-widget ui-corner-all ui-state-default']/fol
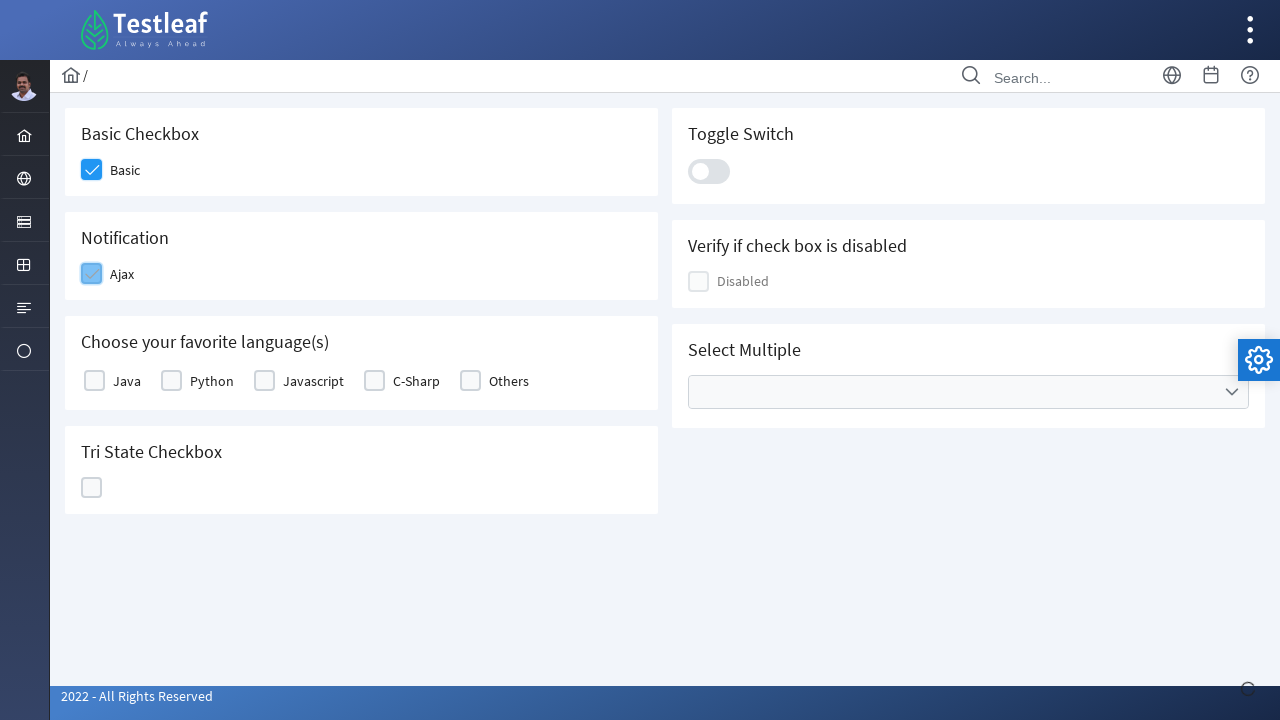

Clicked Java checkbox at (127, 381) on xpath=//div[@class='ui-chkbox-box ui-widget ui-corner-all ui-state-default']/fol
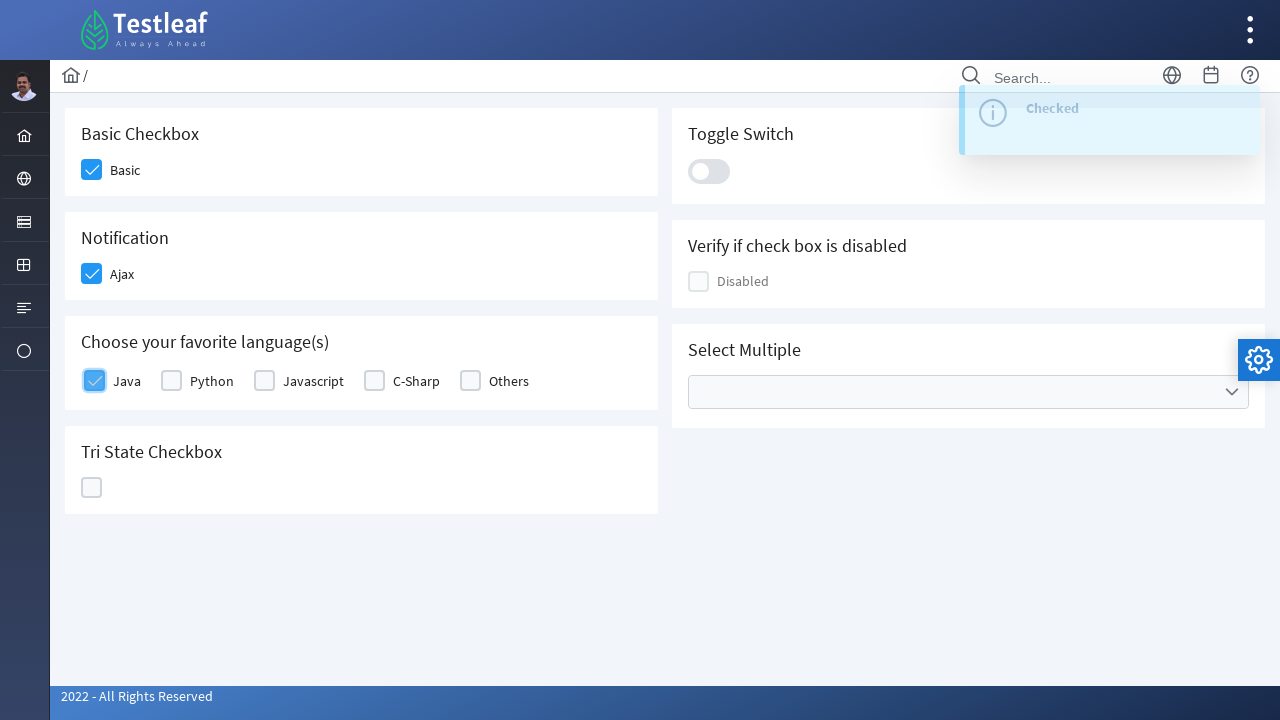

Clicked tri-state checkbox at (92, 488) on xpath=//div[@class='ui-chkbox-box ui-widget ui-corner-all ui-state-default']/pre
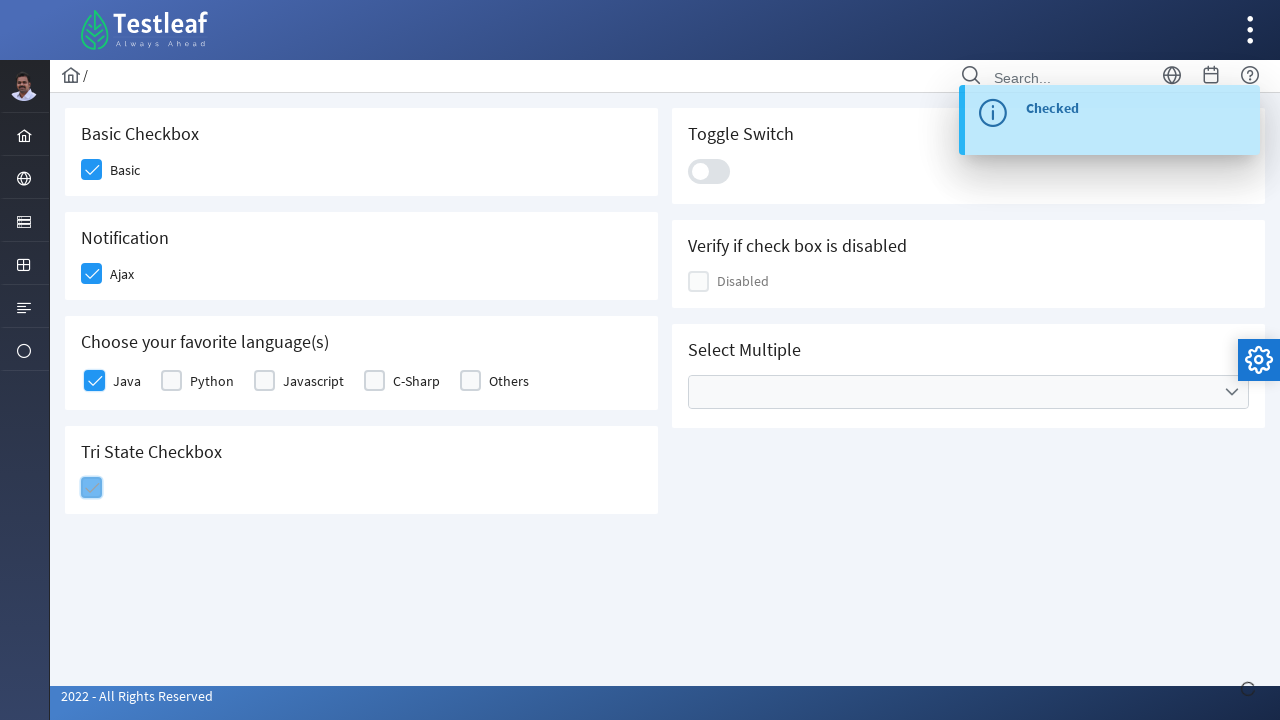

Clicked toggle switch at (709, 171) on xpath=//div[@class='ui-toggleswitch-slider']
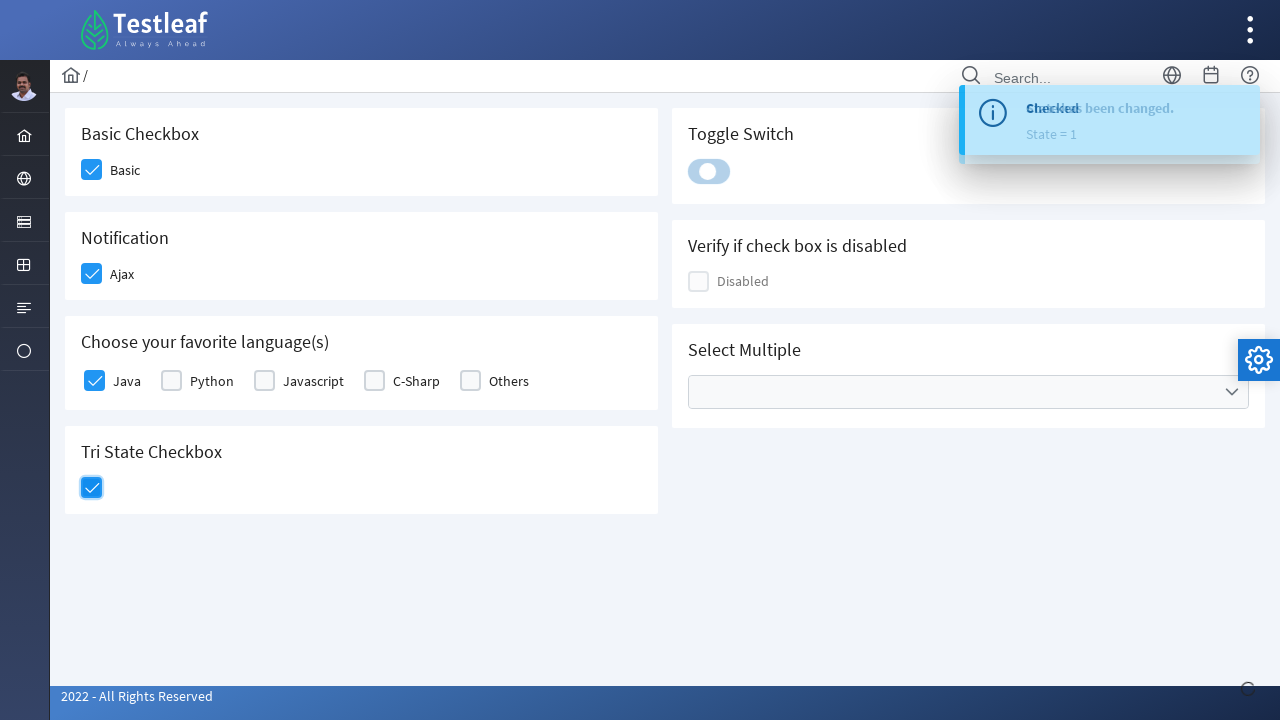

Checked visibility of disabled checkbox
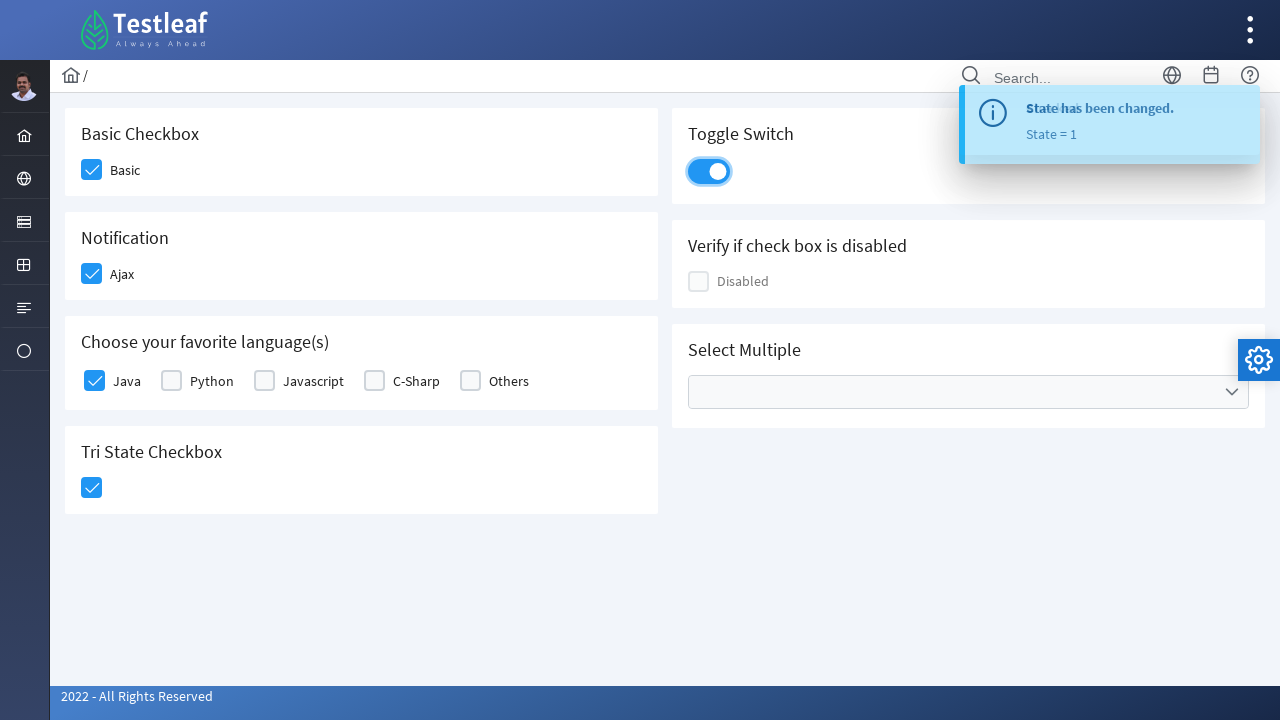

Clicked multi-select dropdown trigger at (1232, 392) on xpath=//div[@class='ui-selectcheckboxmenu-trigger ui-state-default ui-corner-rig
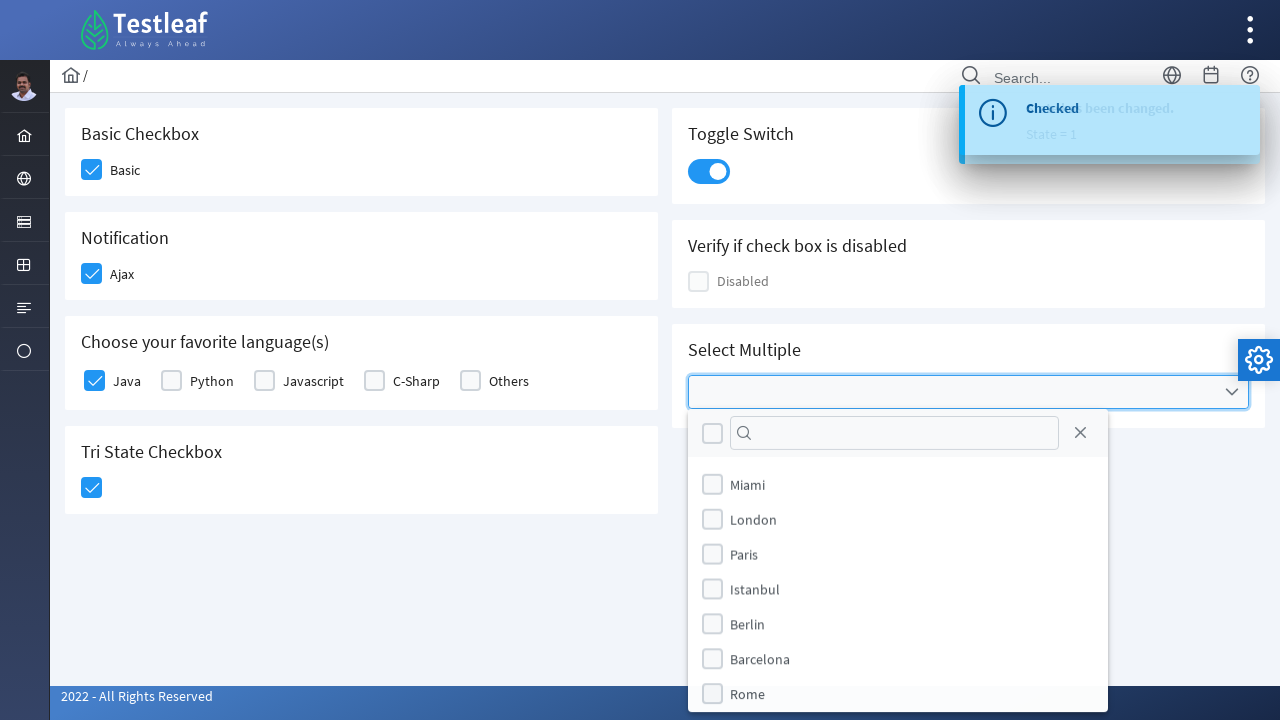

Filled search input with 'London' on //input[@class='ui-inputfield ui-inputtext ui-widget ui-state-default ui-corner-
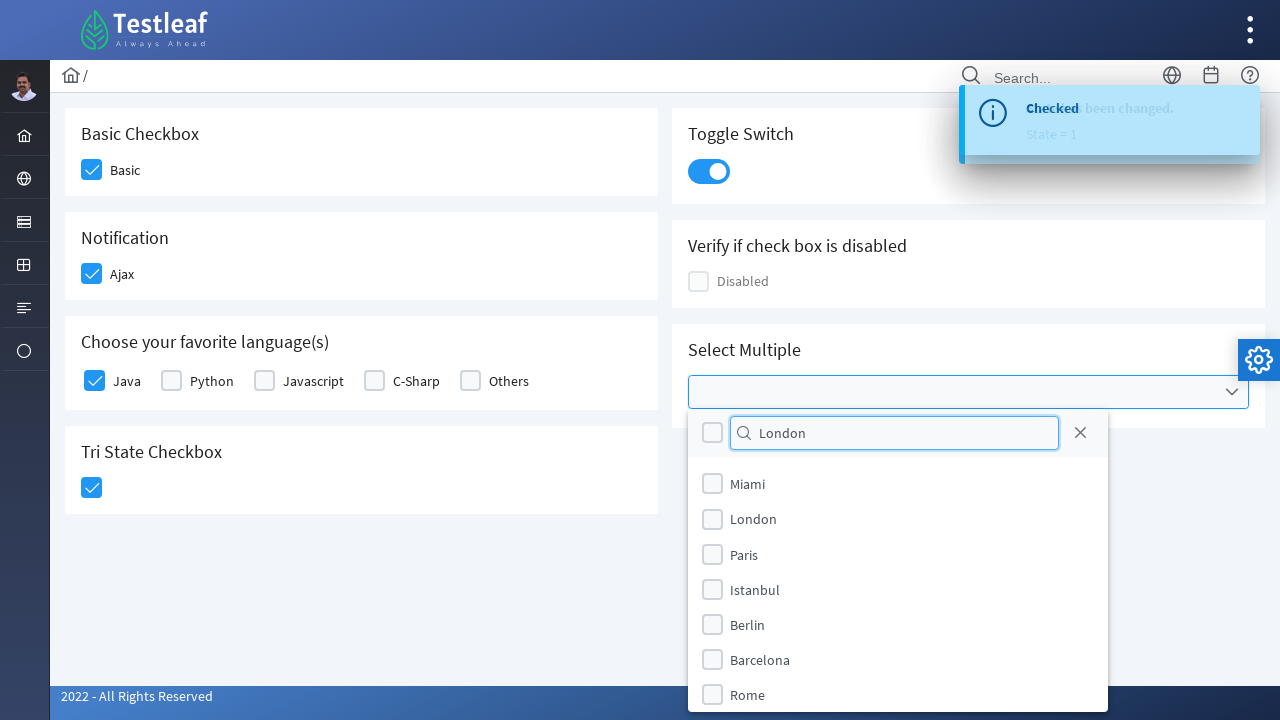

Clicked Select All option at (712, 433) on xpath=//input[@aria-label='Select All']/following::div
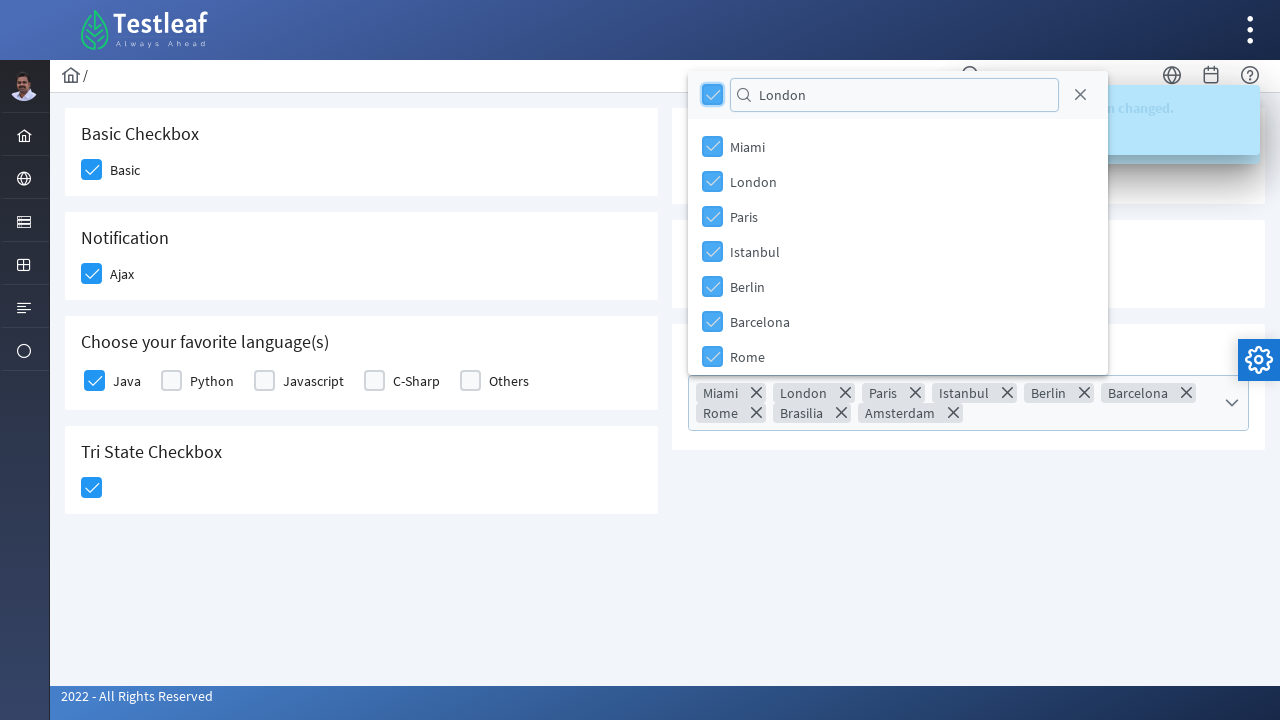

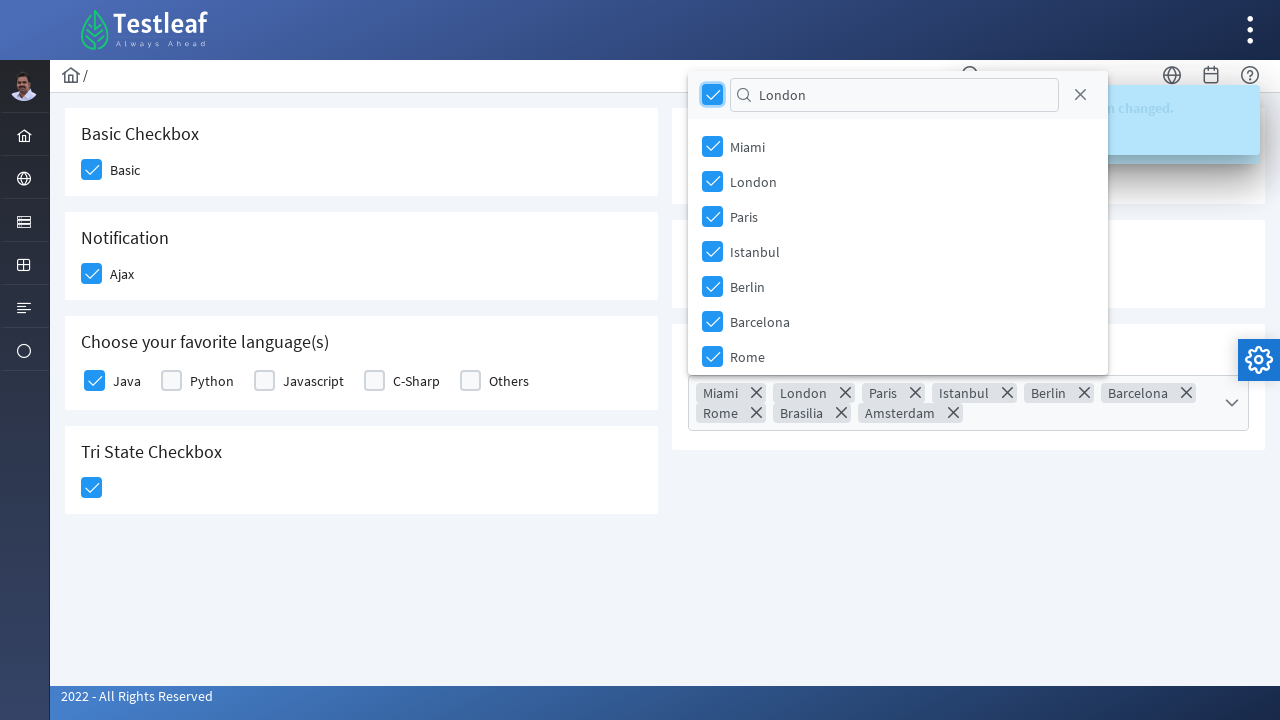